Navigates from Betway homepage to sports page, then uses browser back button to return to homepage

Starting URL: https://betway.com/

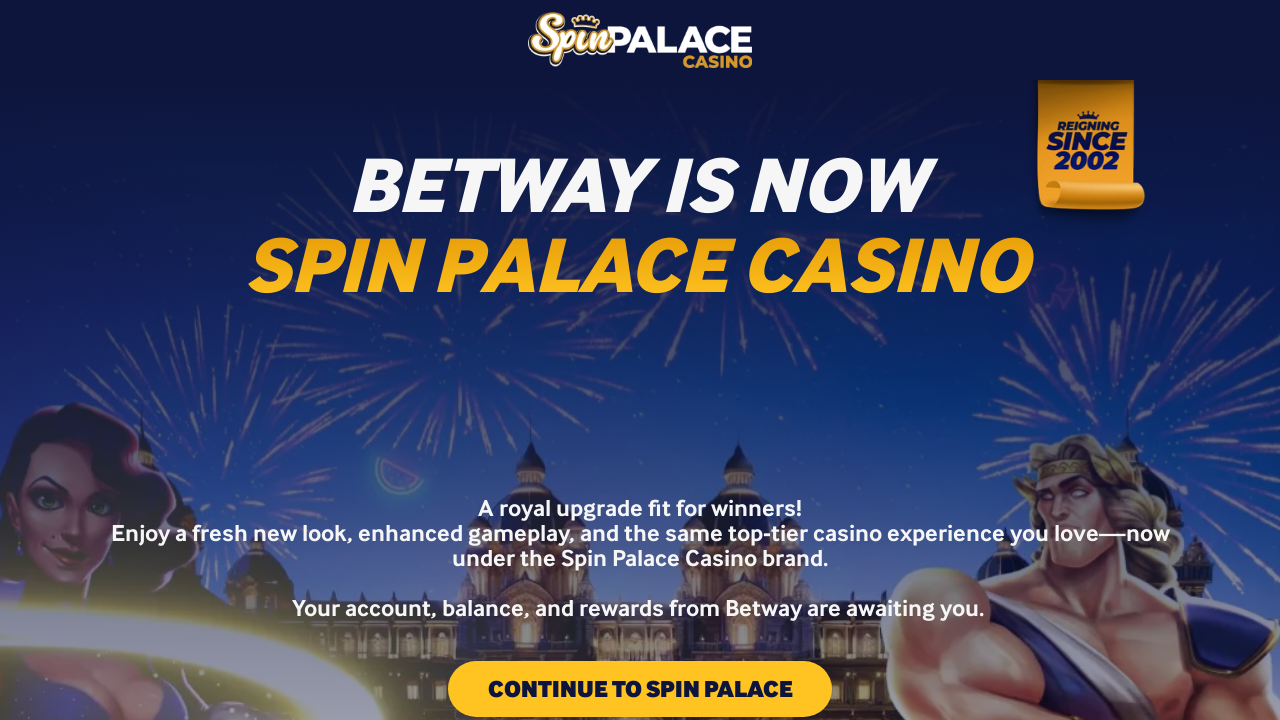

Navigated to Betway sports page
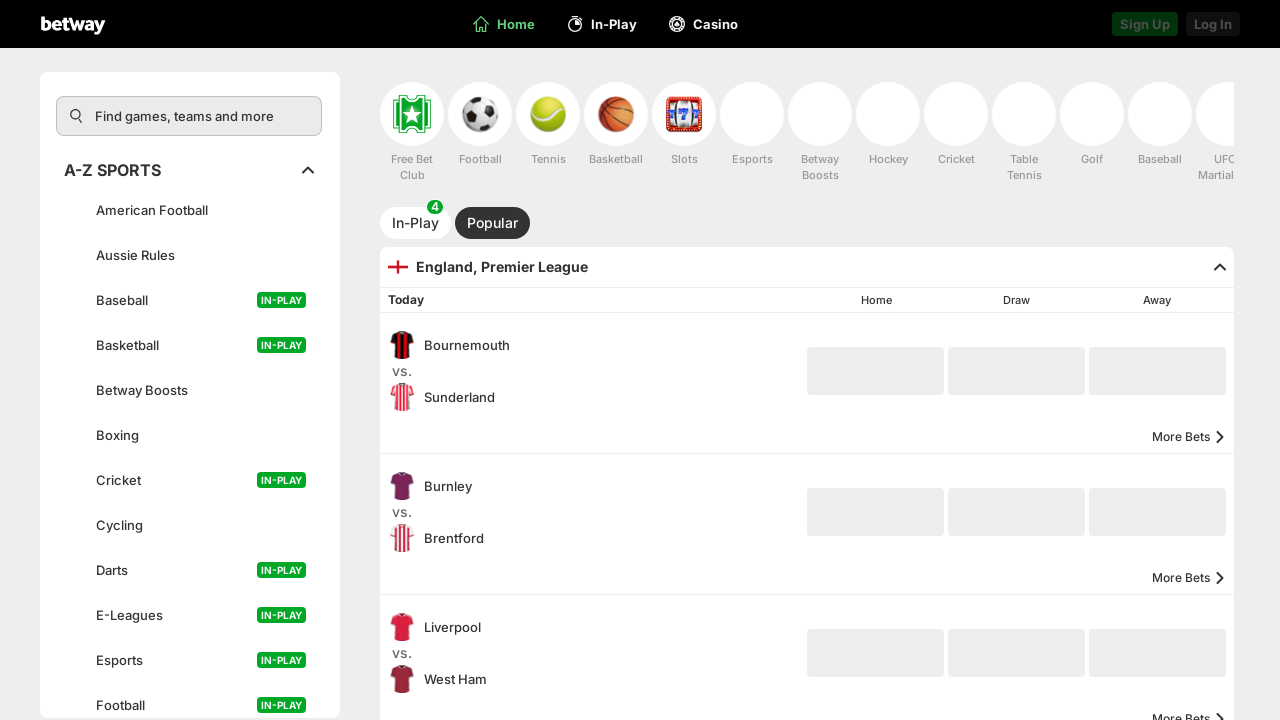

Sports page DOM content loaded
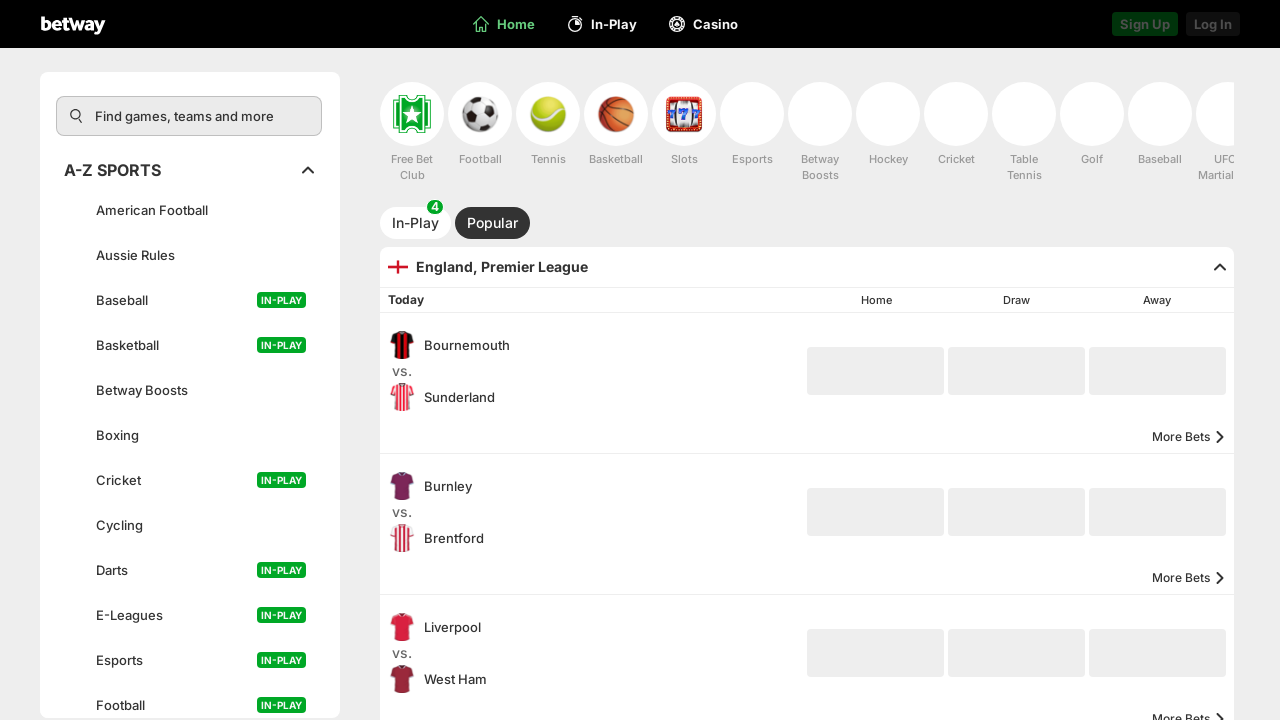

Clicked browser back button to return to homepage
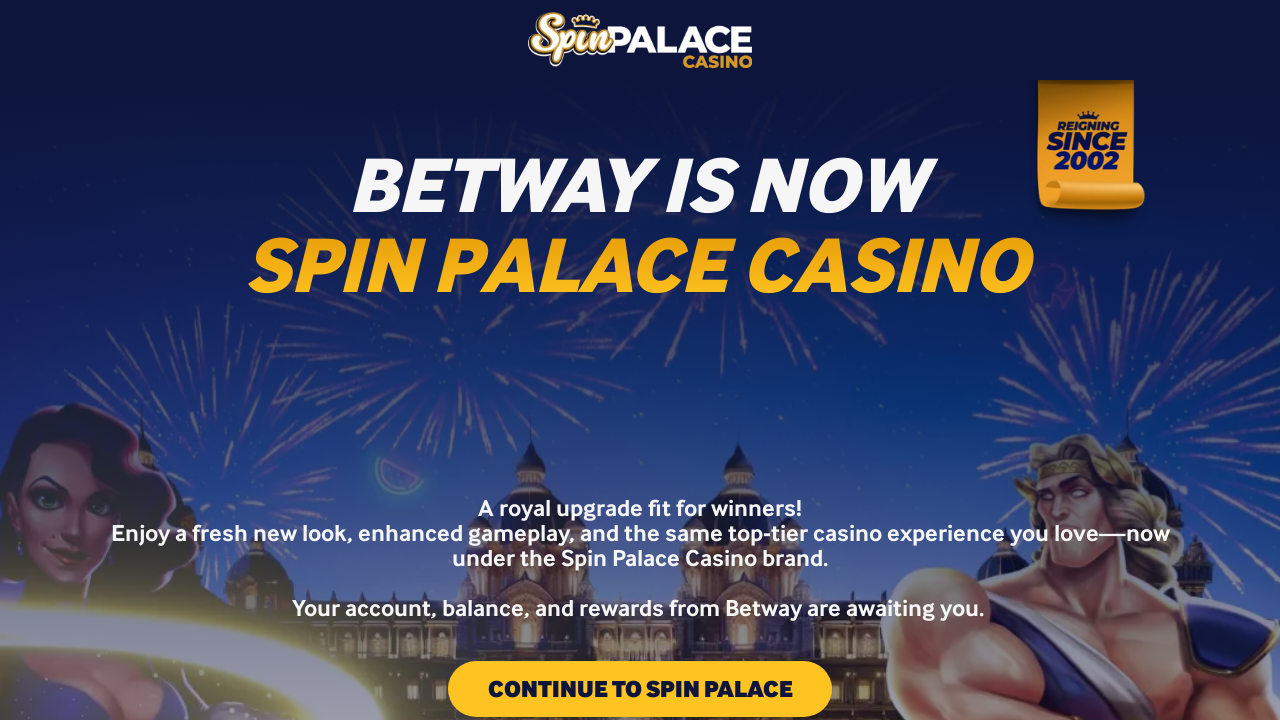

Homepage DOM content loaded after back navigation
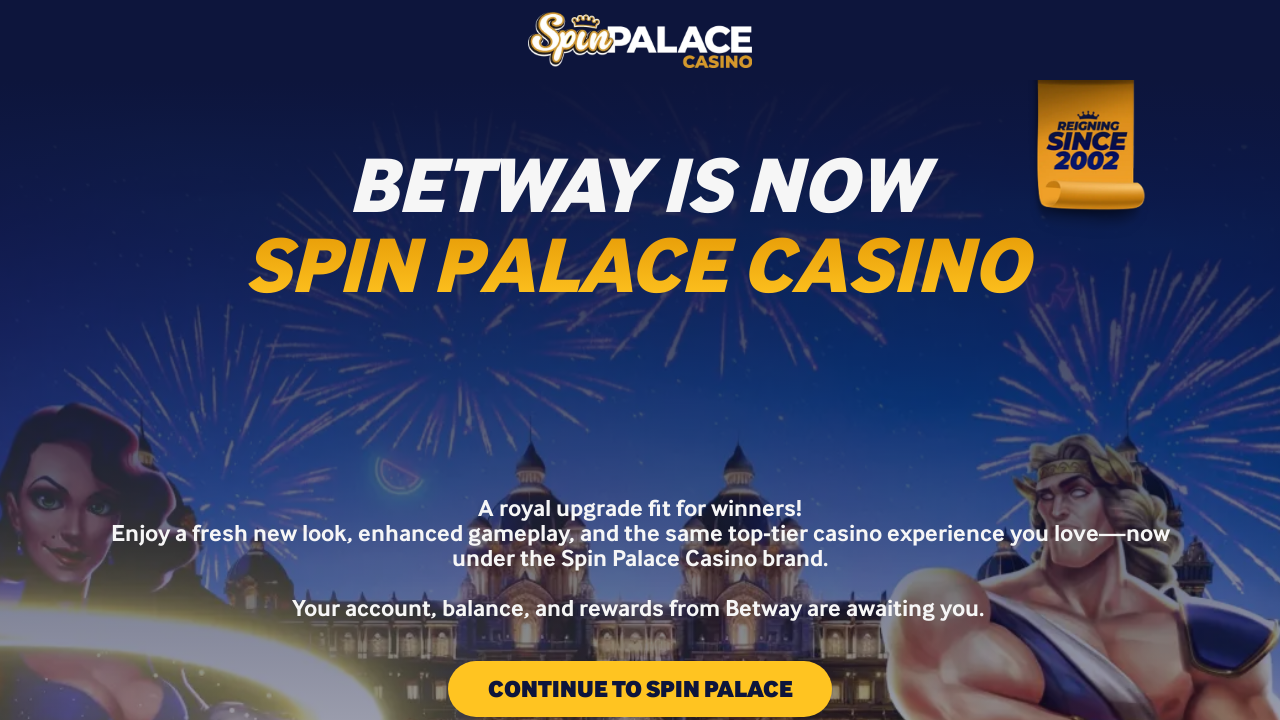

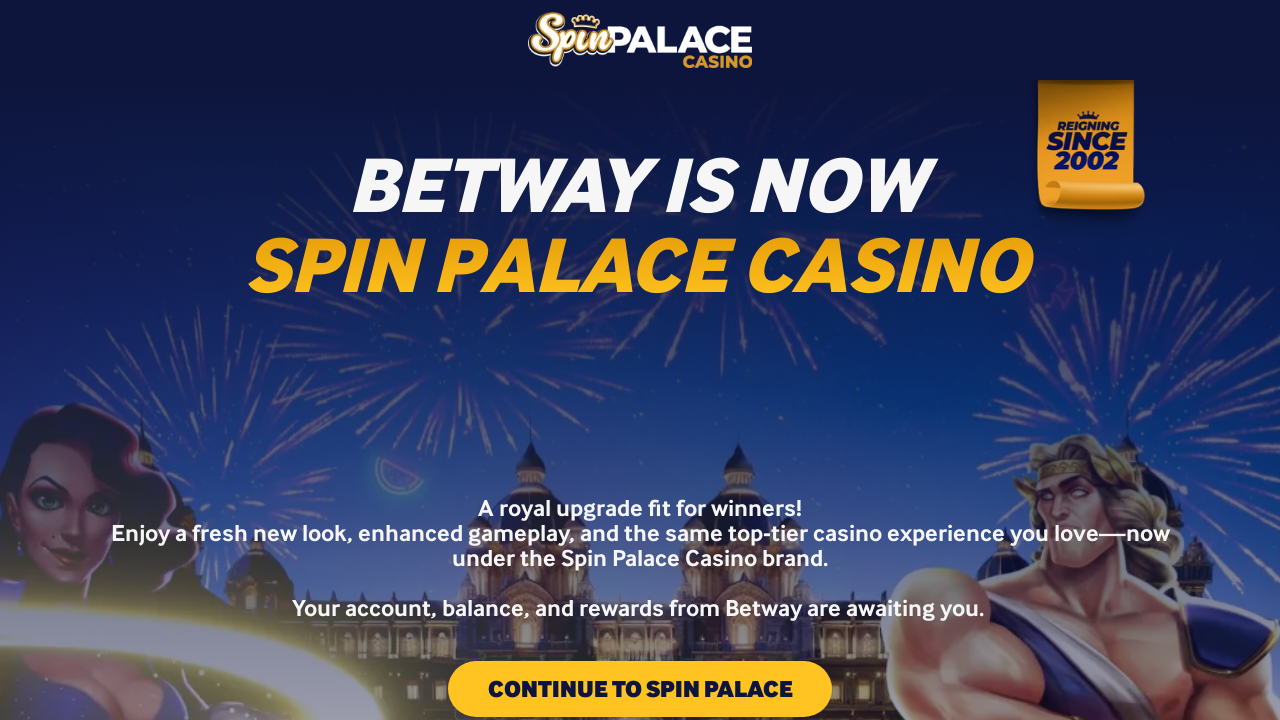